Opens the OTUS.ru homepage and verifies the page title contains the expected text about online courses for professionals.

Starting URL: https://otus.ru

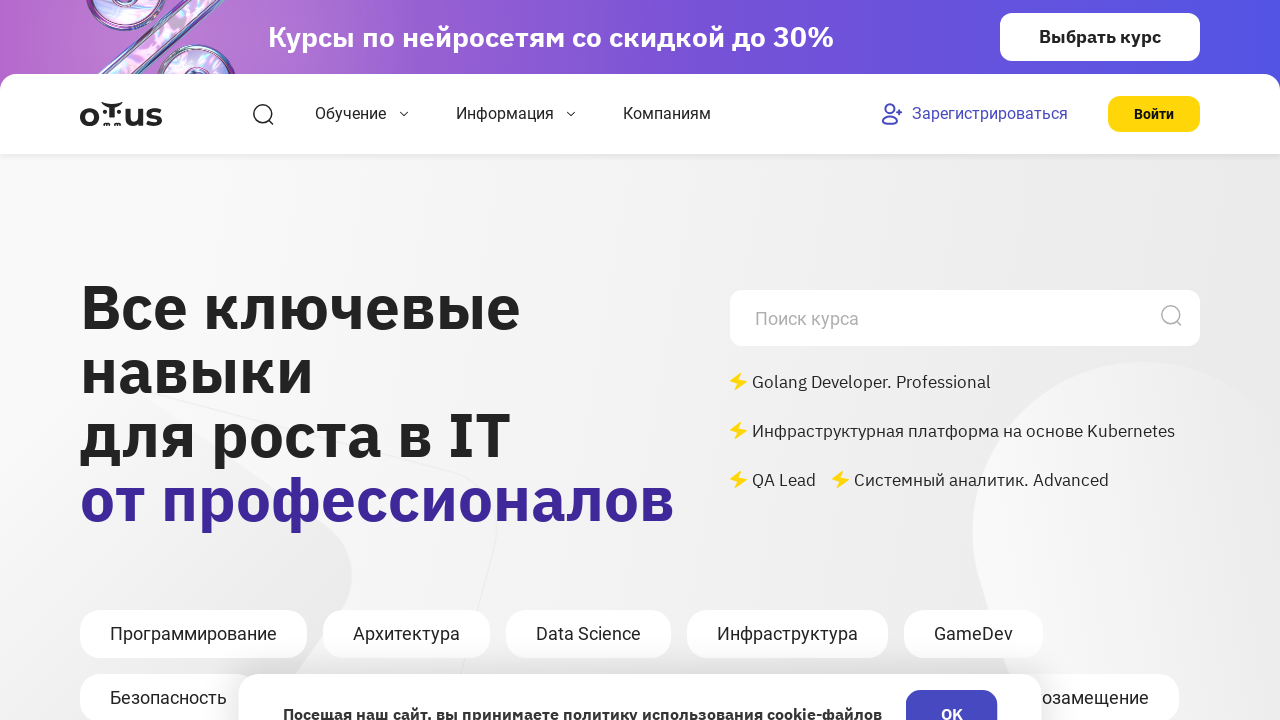

Waited for page to reach domcontentloaded state
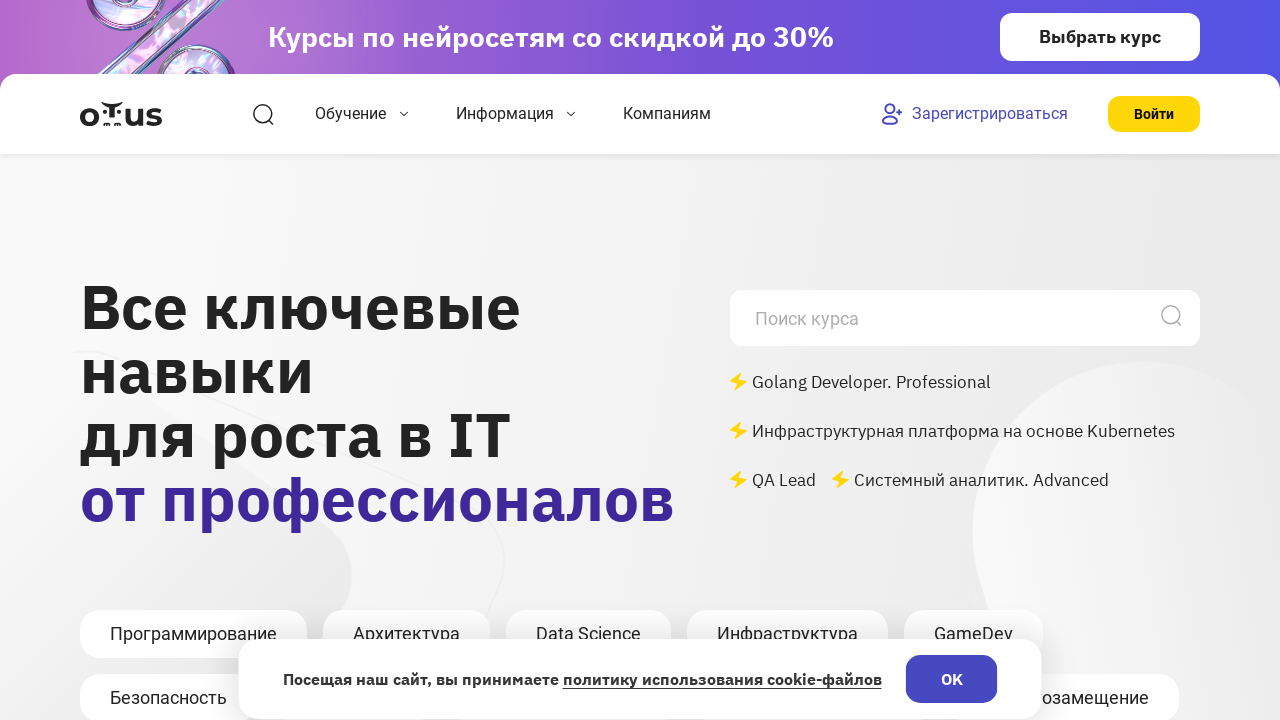

Verified page title contains expected text about online courses for professionals or OTUS branding
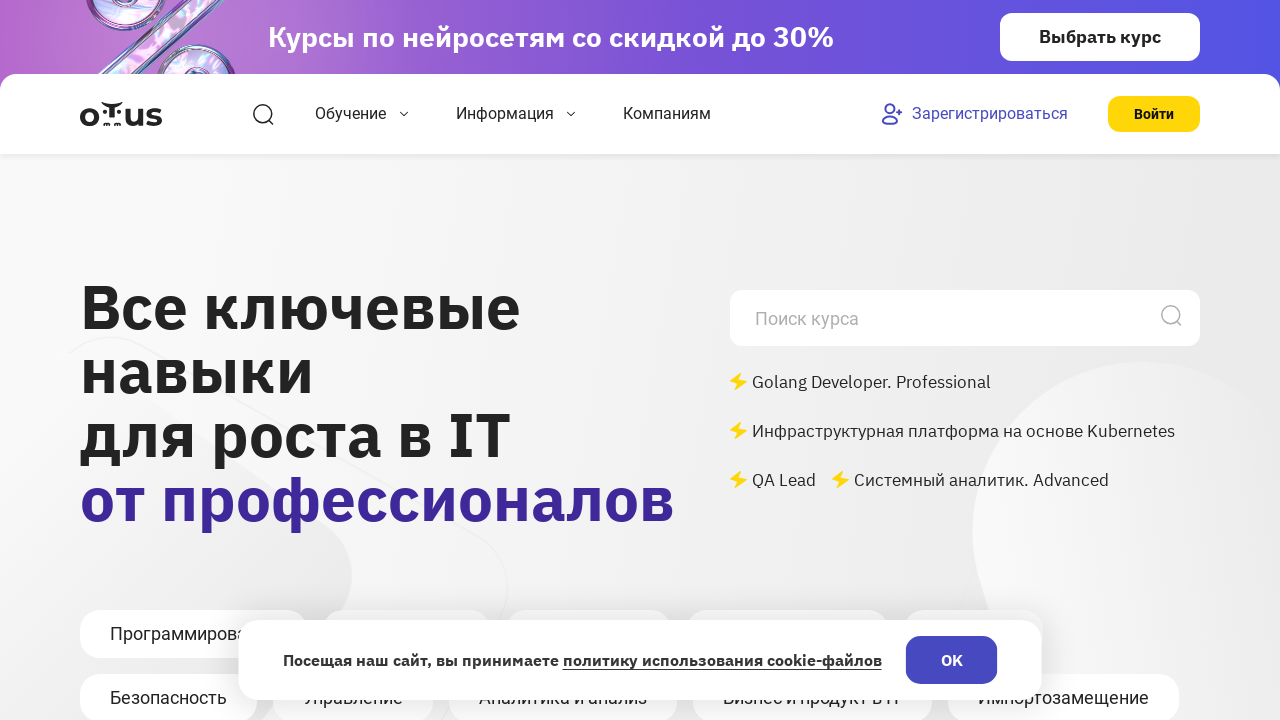

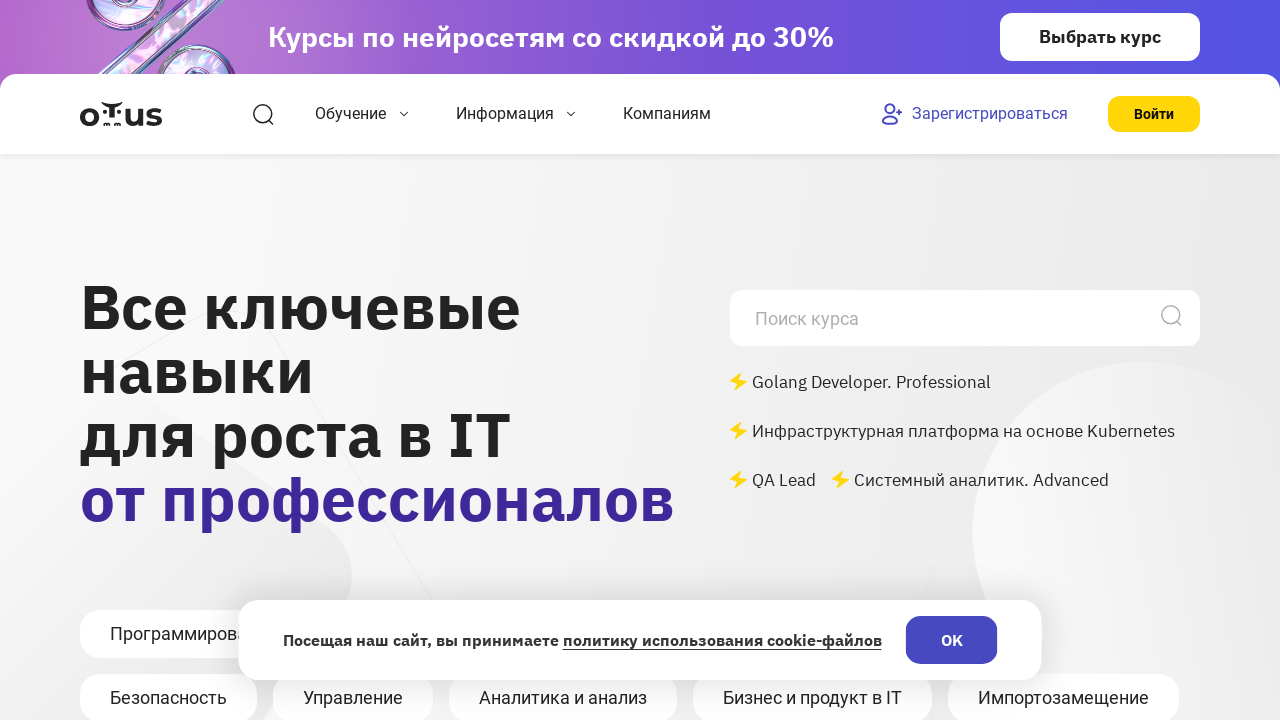